Fills out a complete practice form including personal information, date of birth, subjects, hobbies, file upload, and address fields, then verifies the submission success modal appears.

Starting URL: https://demoqa.com/automation-practice-form

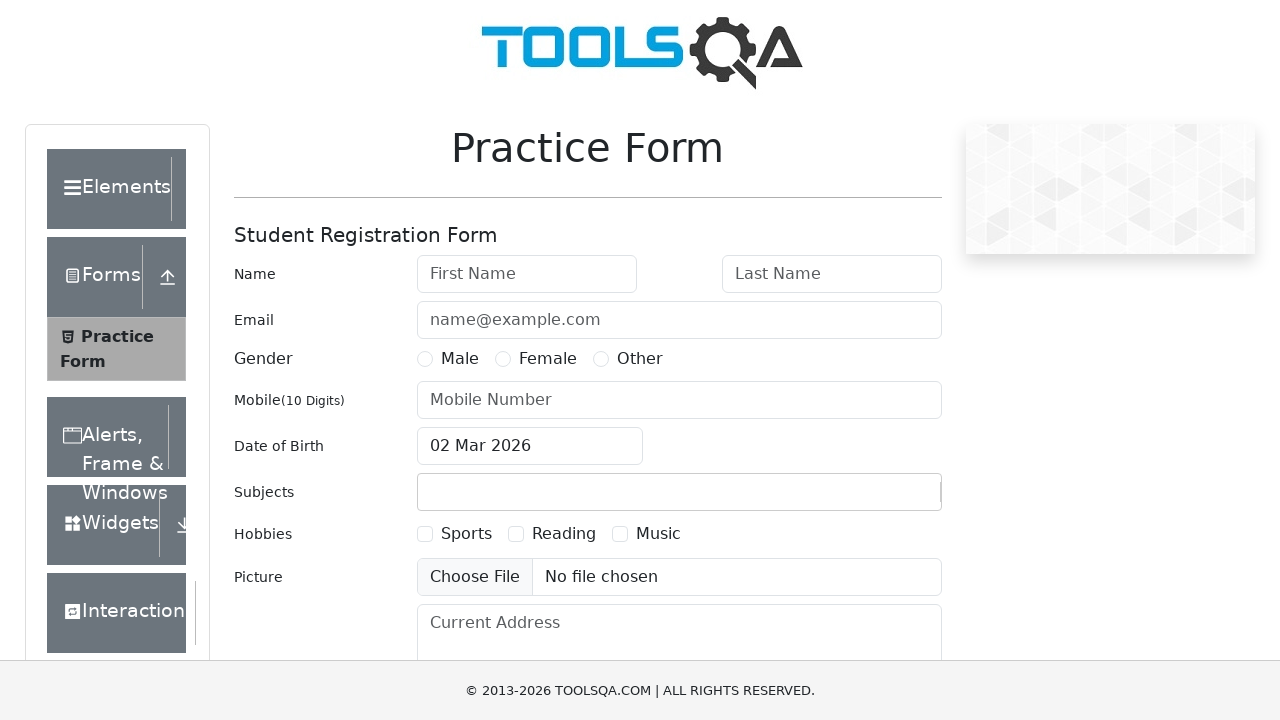

Filled first name with 'Basil' on #firstName
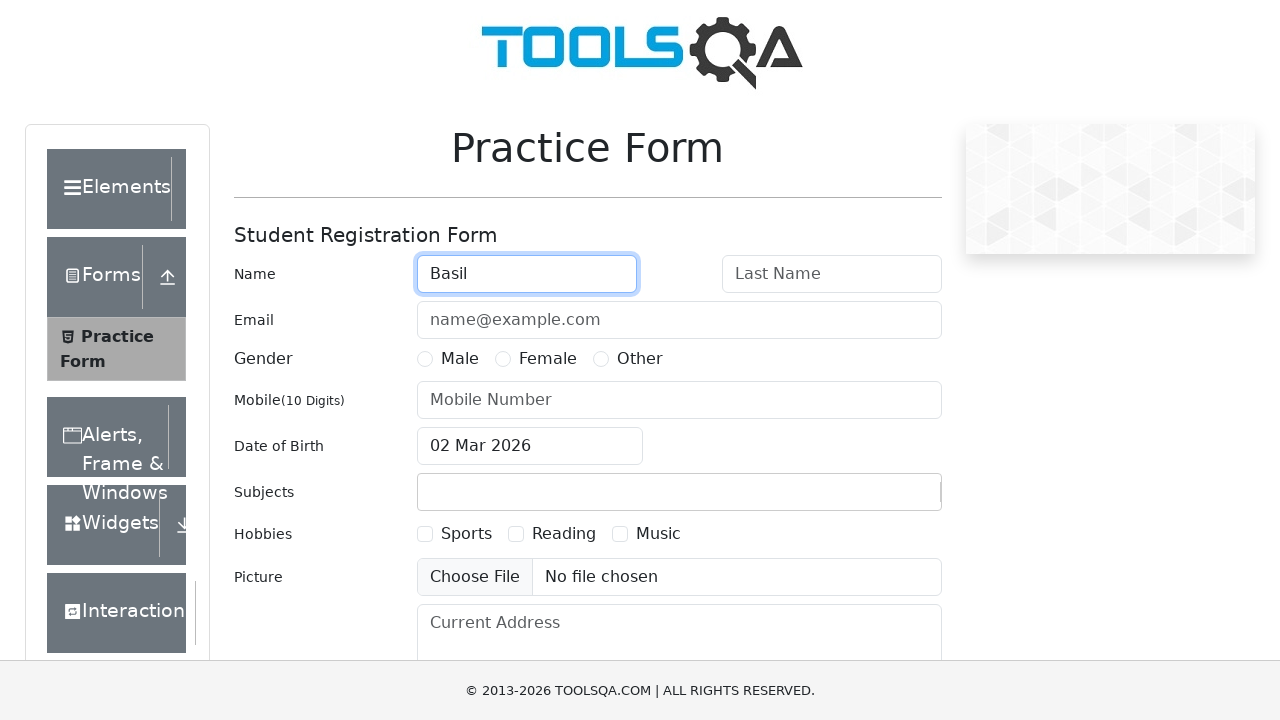

Filled last name with 'Pupkin' on #lastName
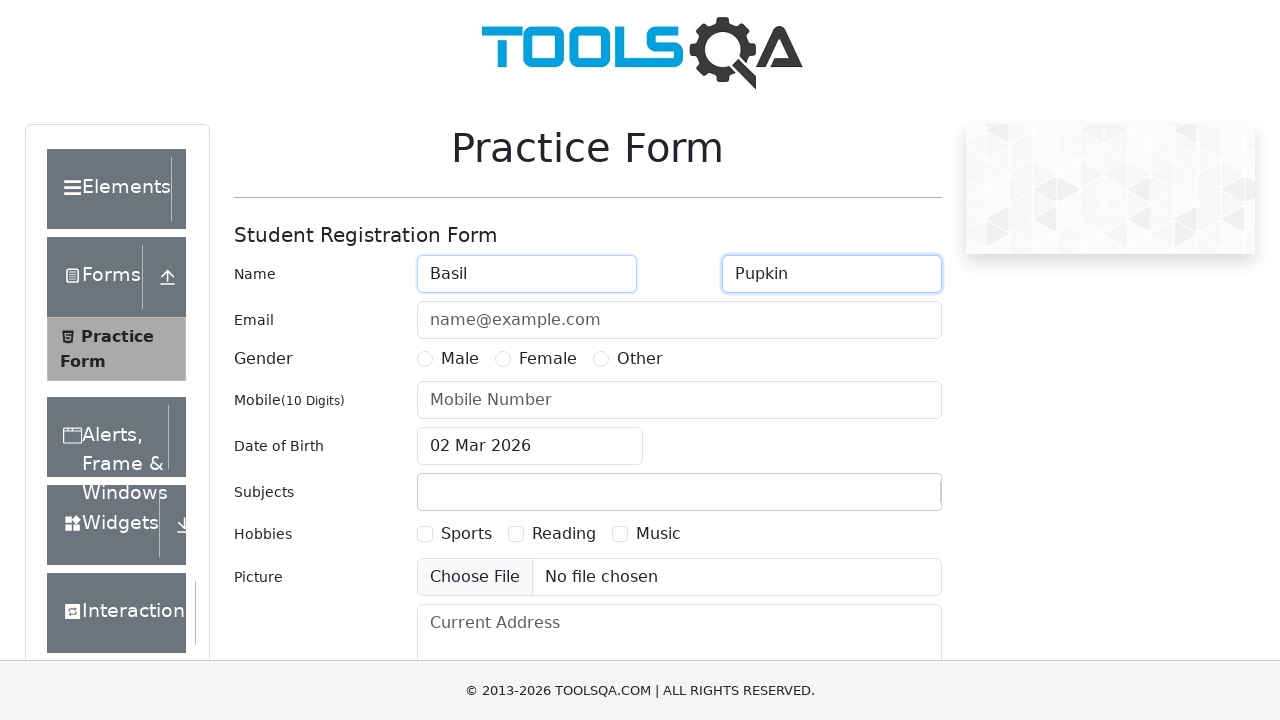

Filled email with 'pupkin@basil.com' on #userEmail
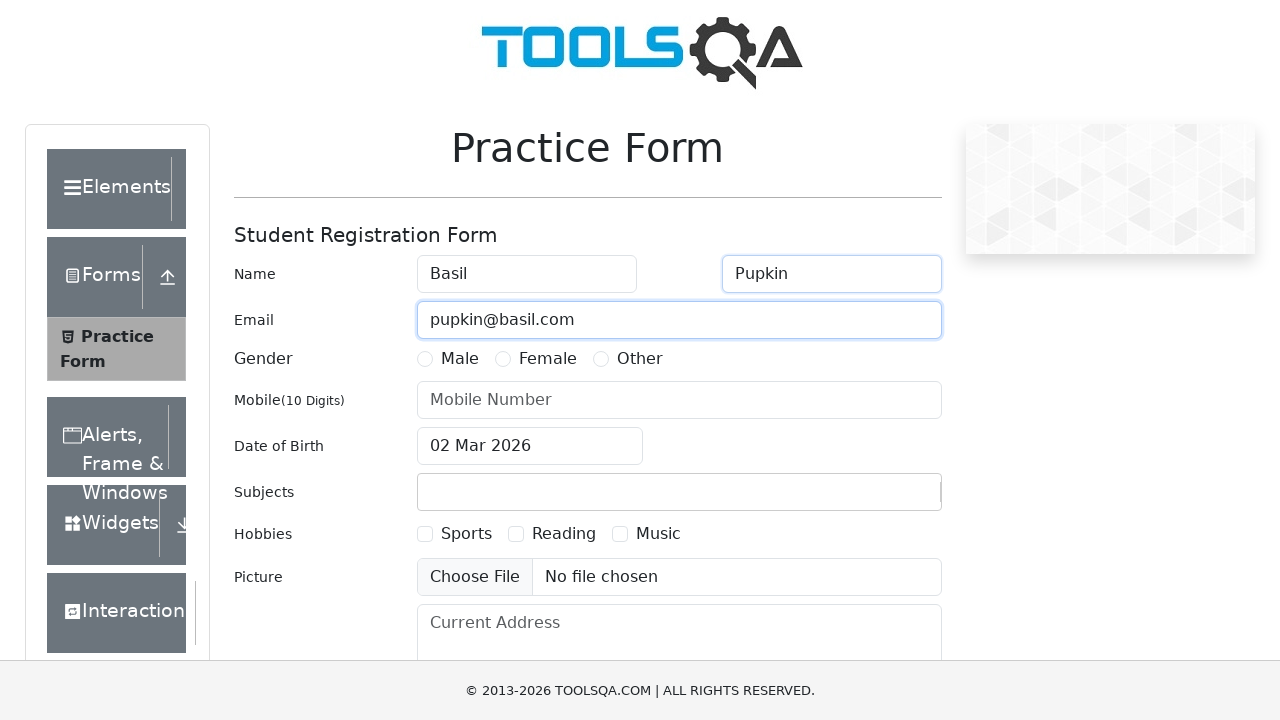

Selected gender 'Male' at (460, 359) on #genterWrapper label:has-text('Male')
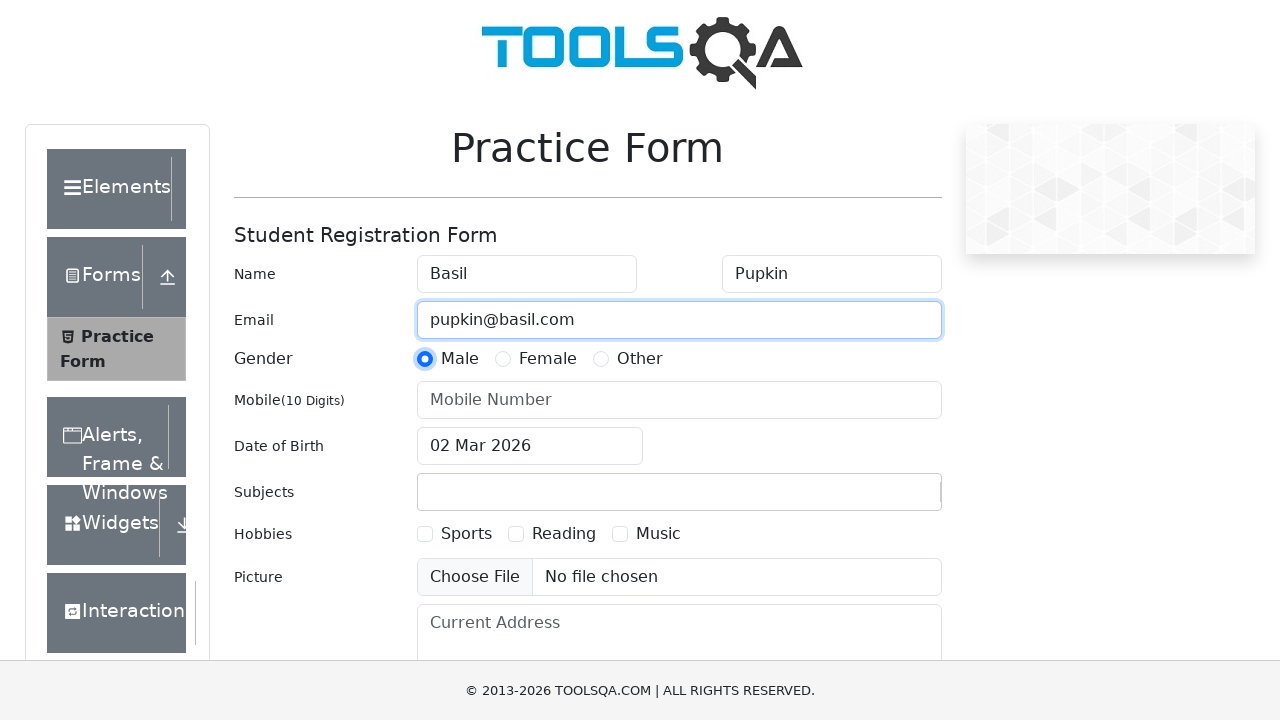

Filled phone number with '0441234567' on #userNumber
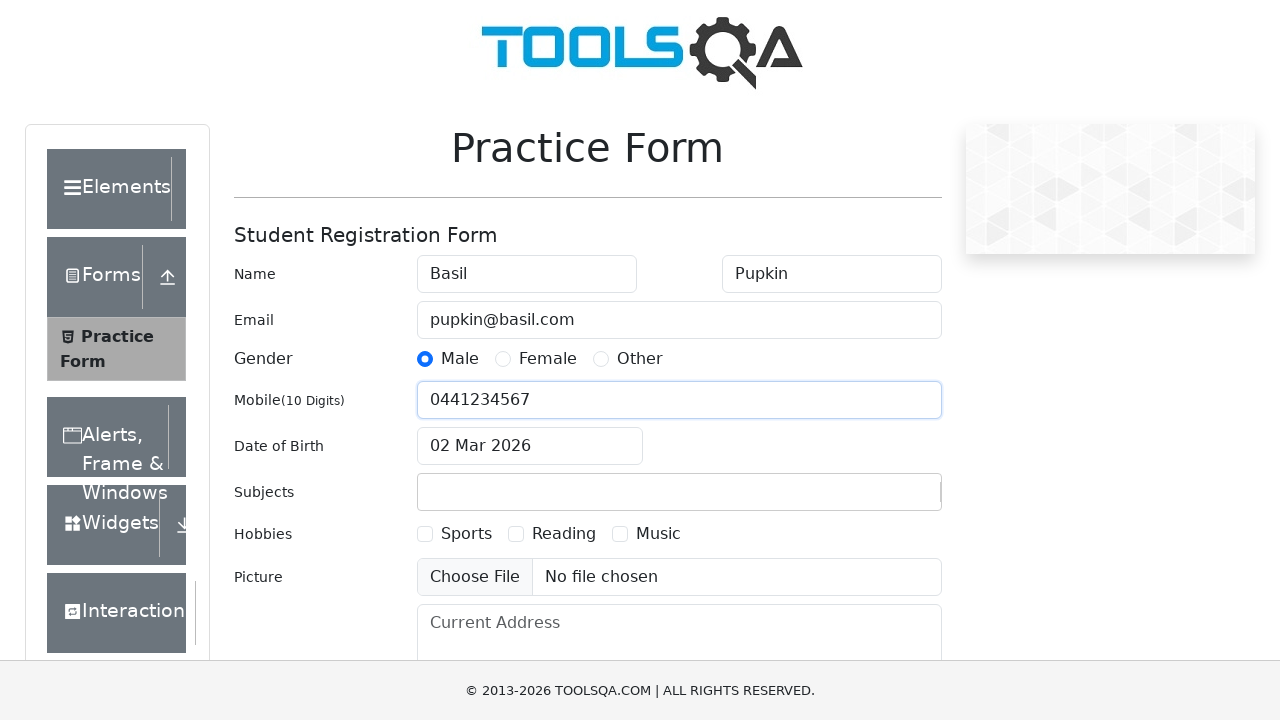

Clicked date of birth input to open date picker at (530, 446) on #dateOfBirthInput
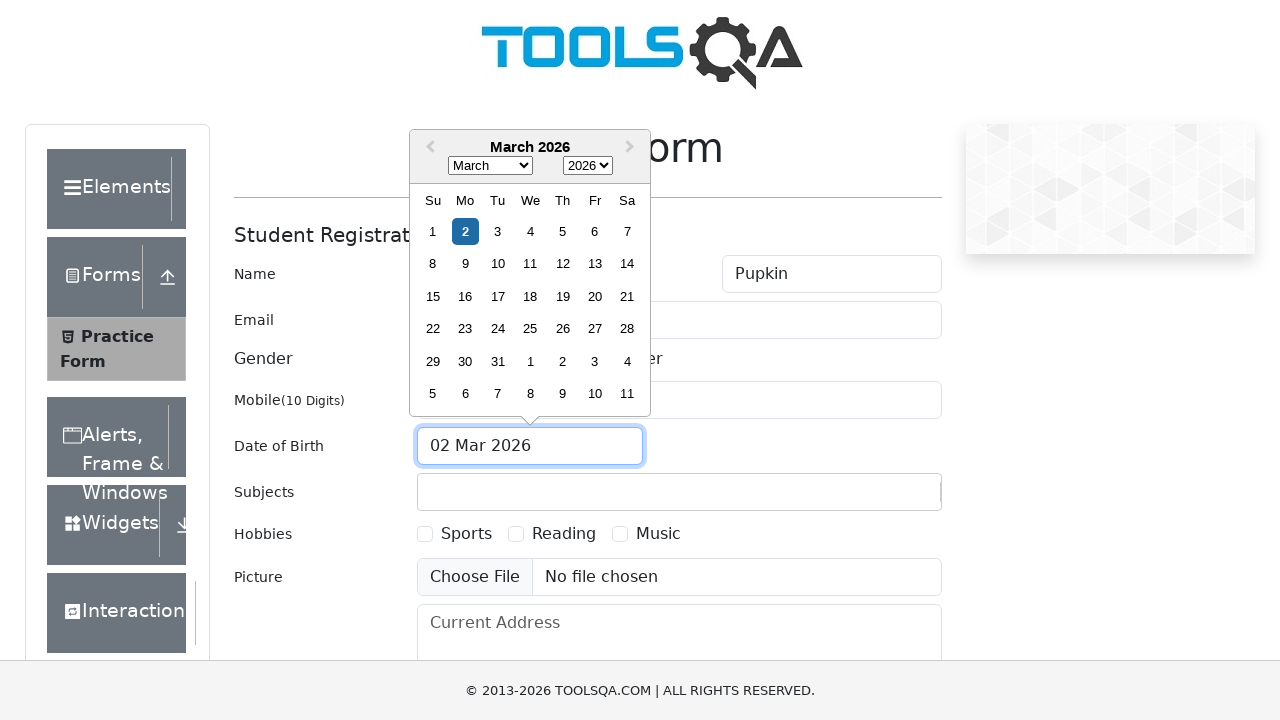

Selected February from month dropdown on .react-datepicker__month-select
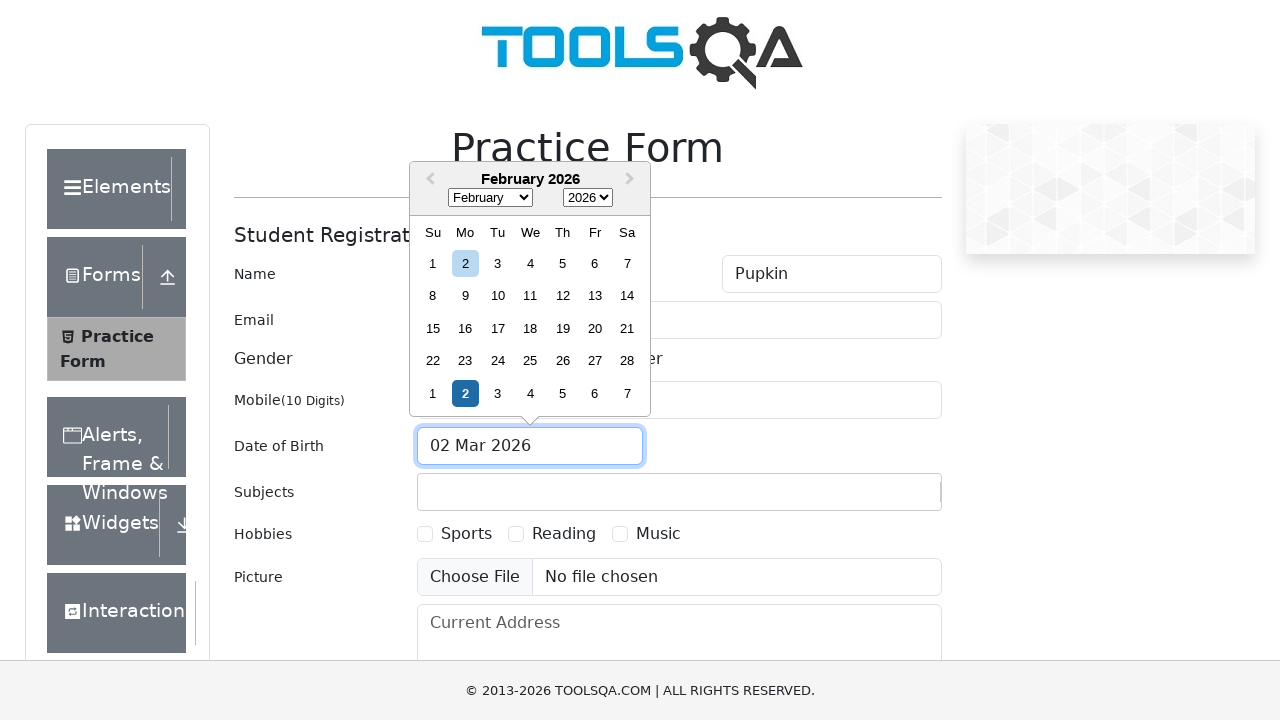

Selected 1982 from year dropdown on .react-datepicker__year-select
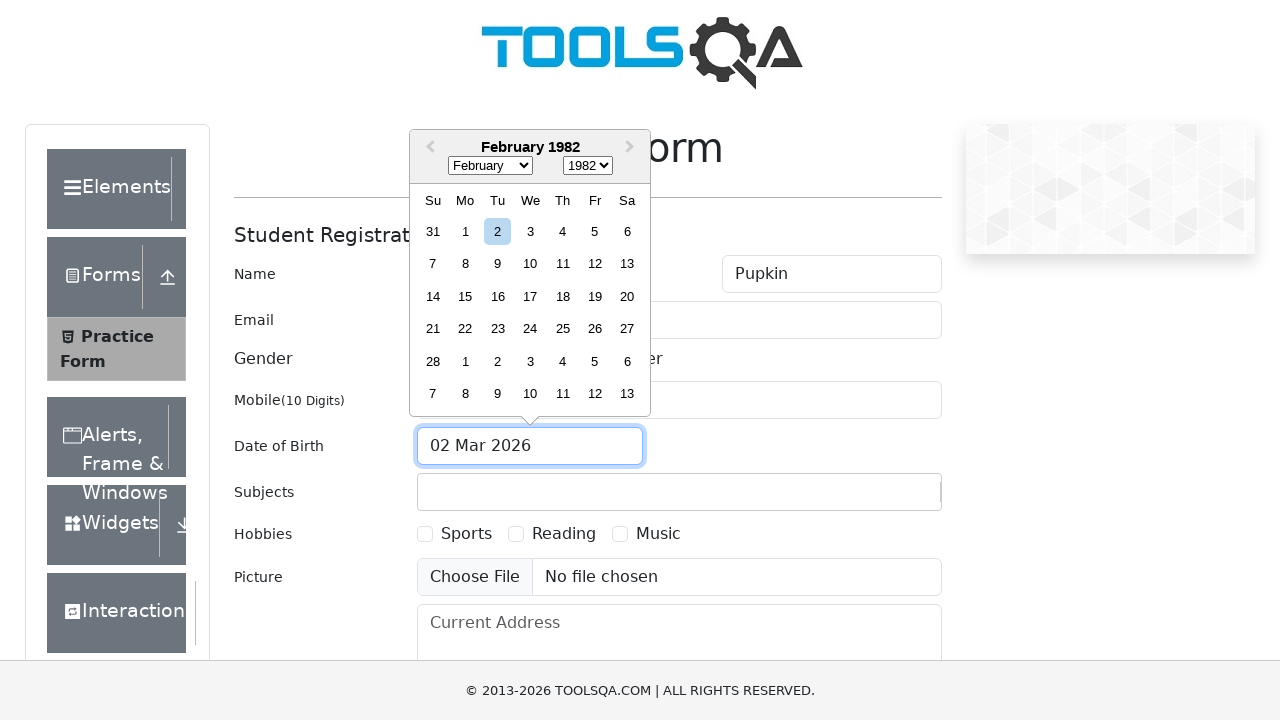

Selected day 6 from date picker at (627, 231) on .react-datepicker__day--006:not(.react-datepicker__day--outside-month)
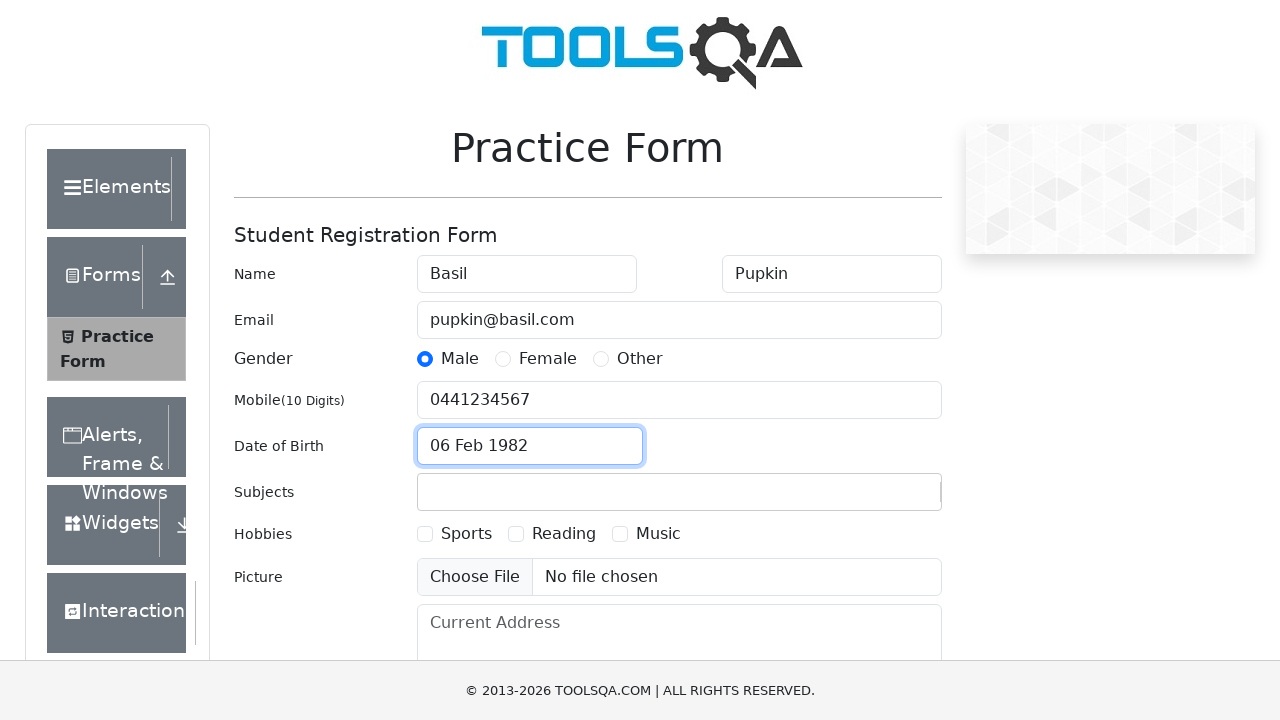

Filled subjects input with 'Bio' on #subjectsInput
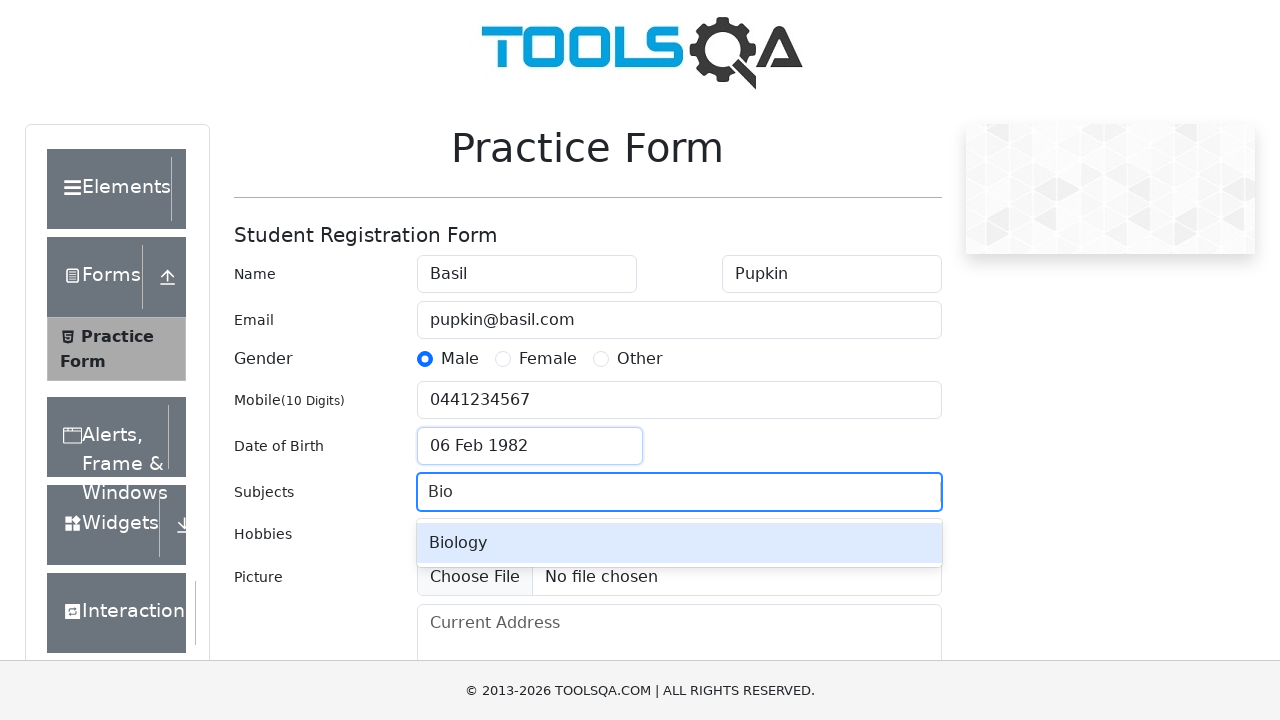

Selected 'Biology' from autocomplete dropdown at (679, 543) on .subjects-auto-complete__option:has-text('Biology')
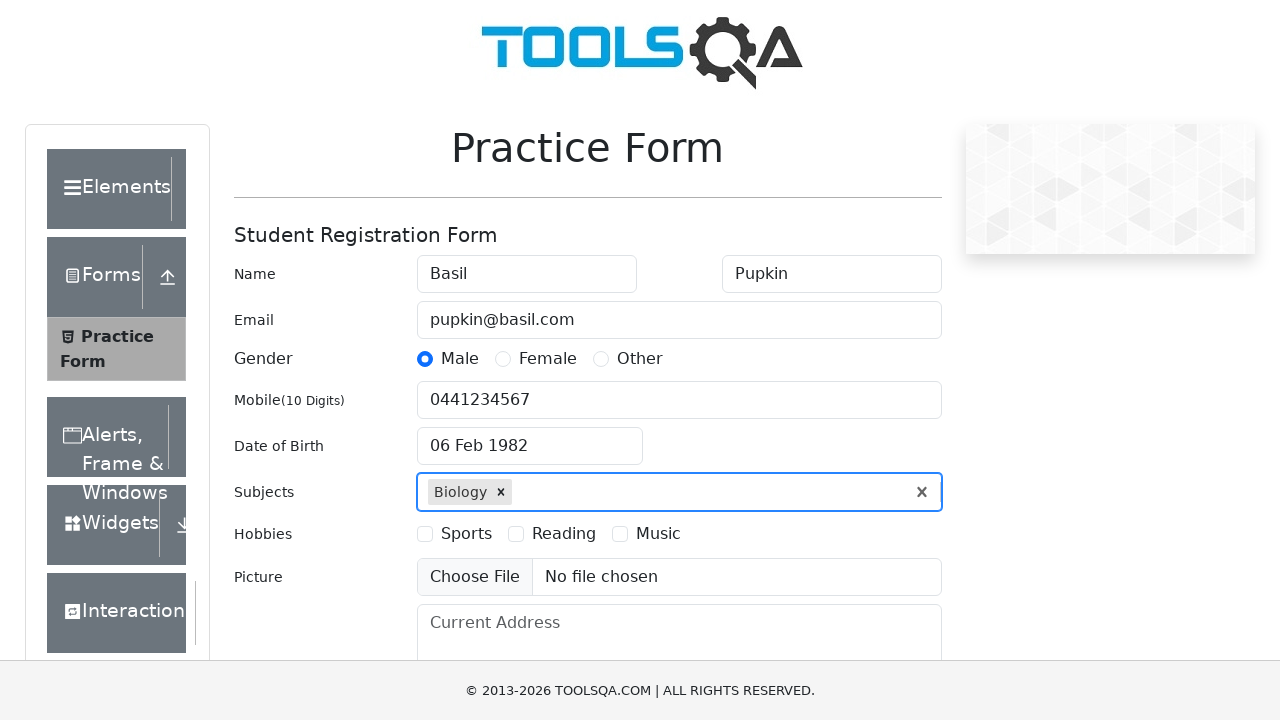

Selected first hobby checkbox at (466, 534) on label[for='hobbies-checkbox-1']
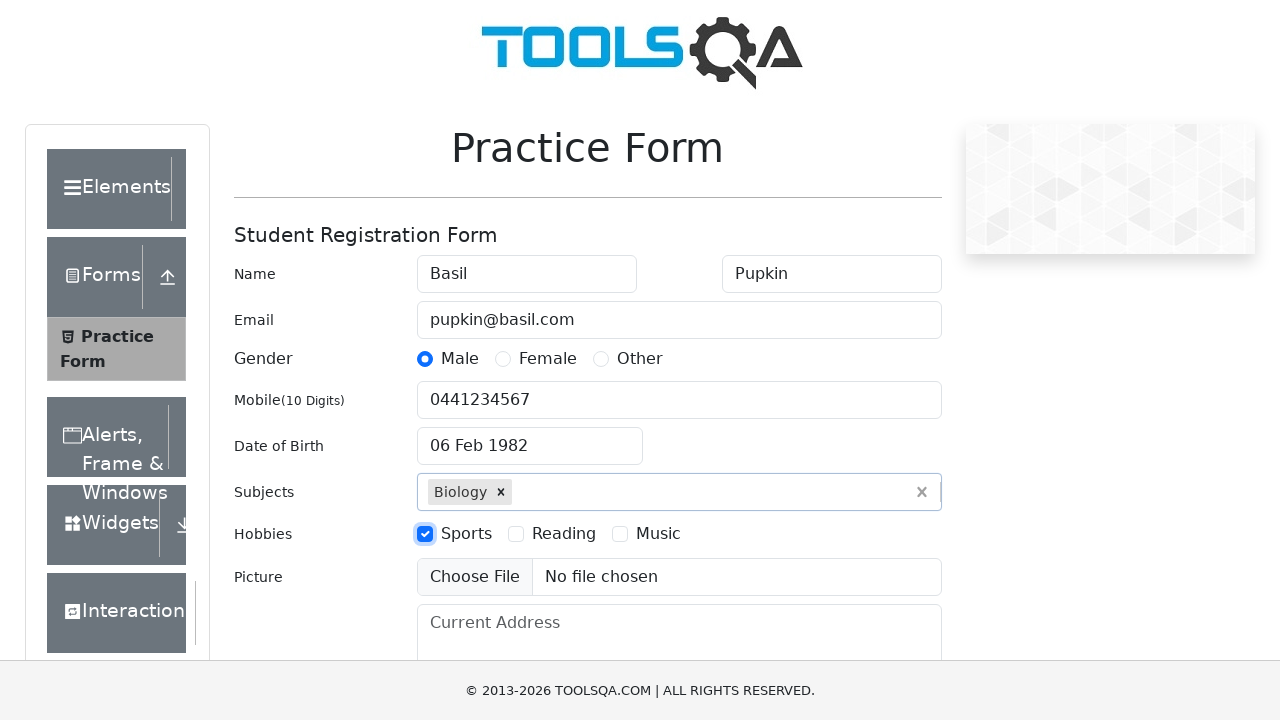

Selected second hobby checkbox at (564, 534) on label[for='hobbies-checkbox-2']
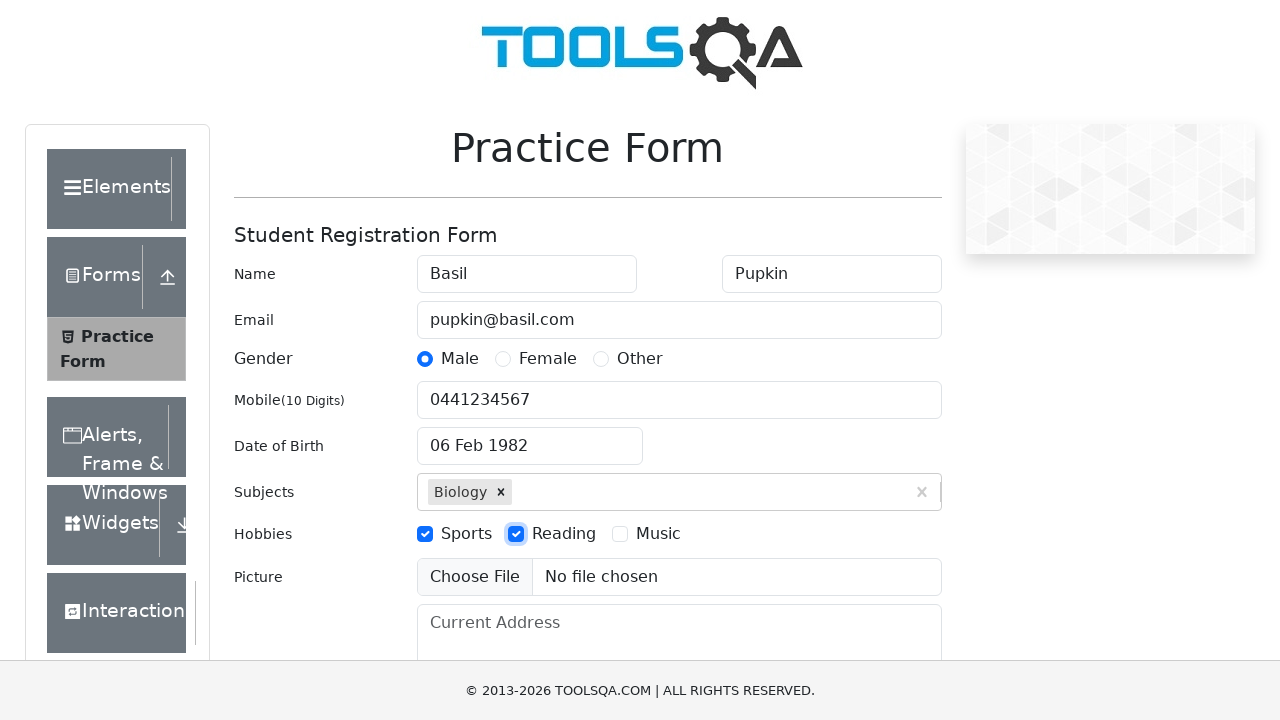

Selected third hobby checkbox at (658, 534) on label[for='hobbies-checkbox-3']
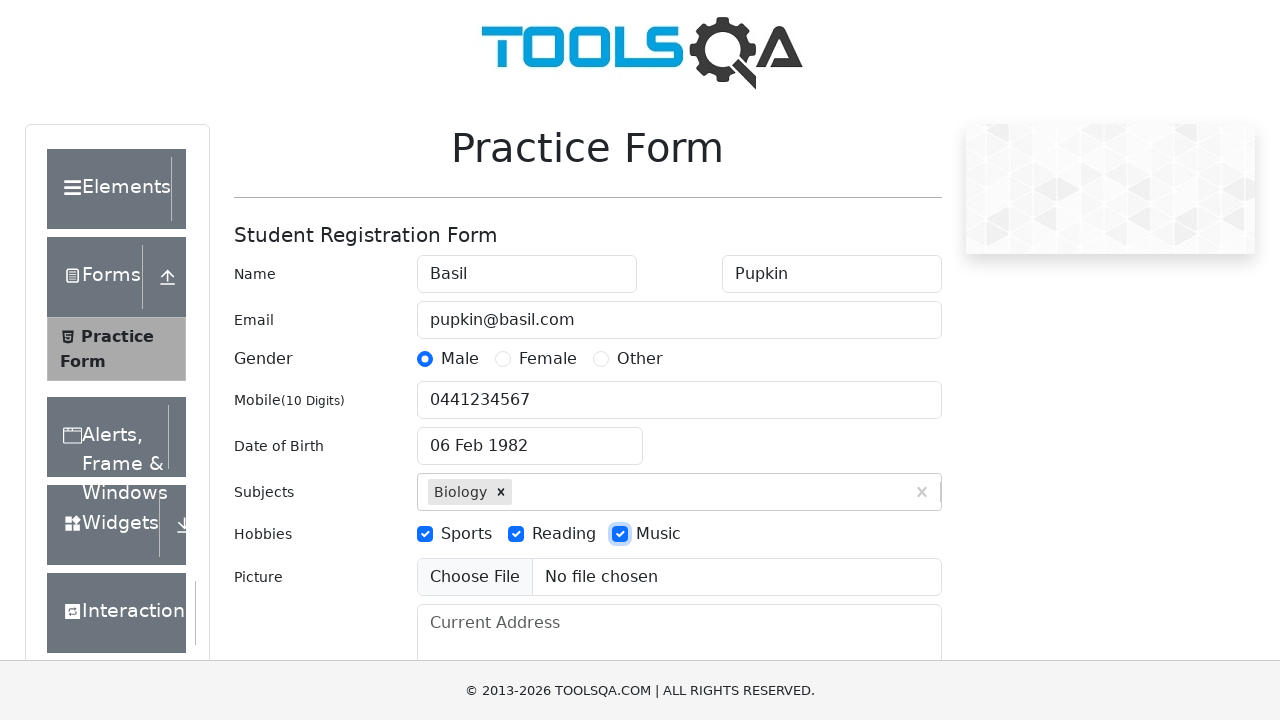

Filled current address with '123 Test Street, Apt 4B' on #currentAddress
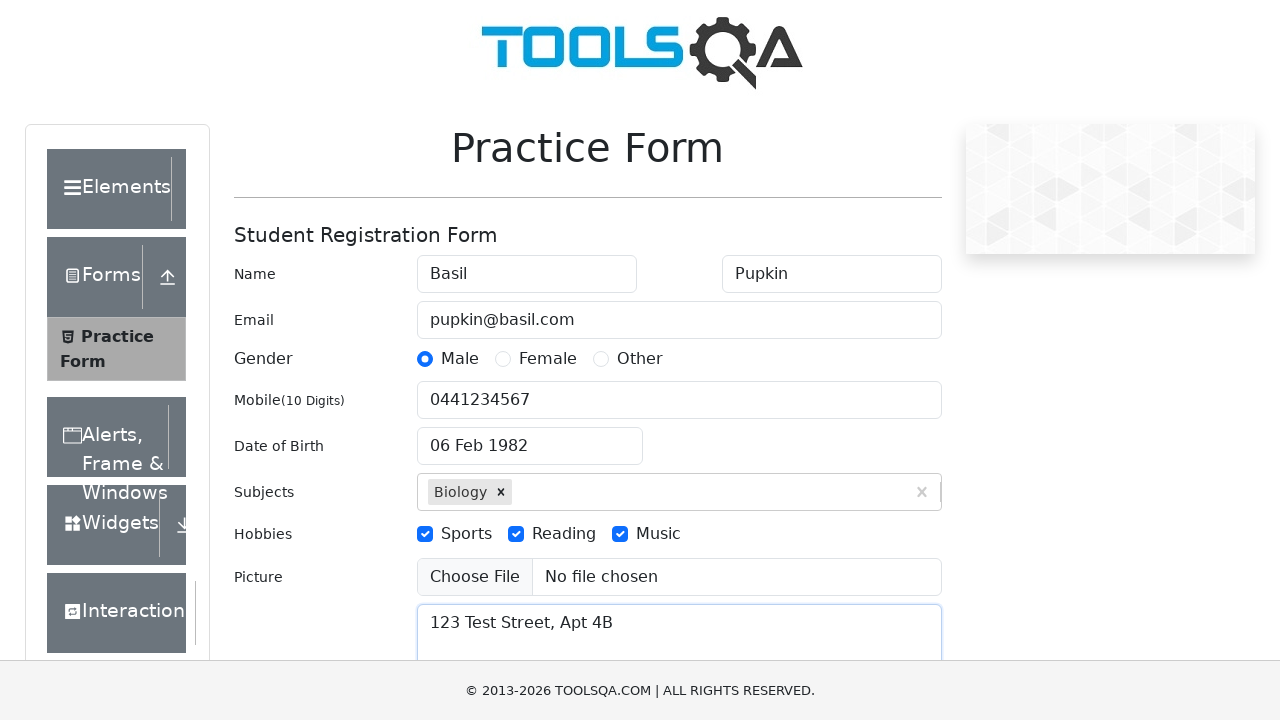

Clicked state dropdown to open at (527, 437) on #state
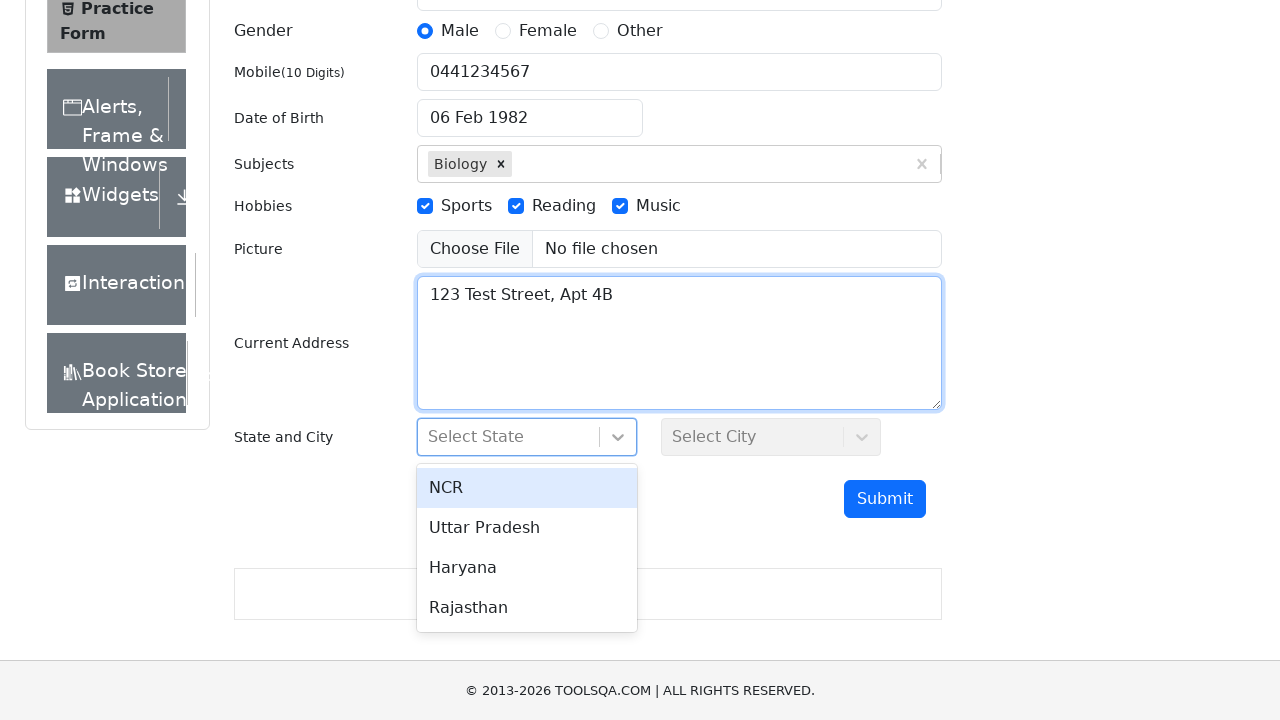

Selected 'Haryana' from state dropdown at (527, 568) on div[class*='-option']:has-text('Haryana')
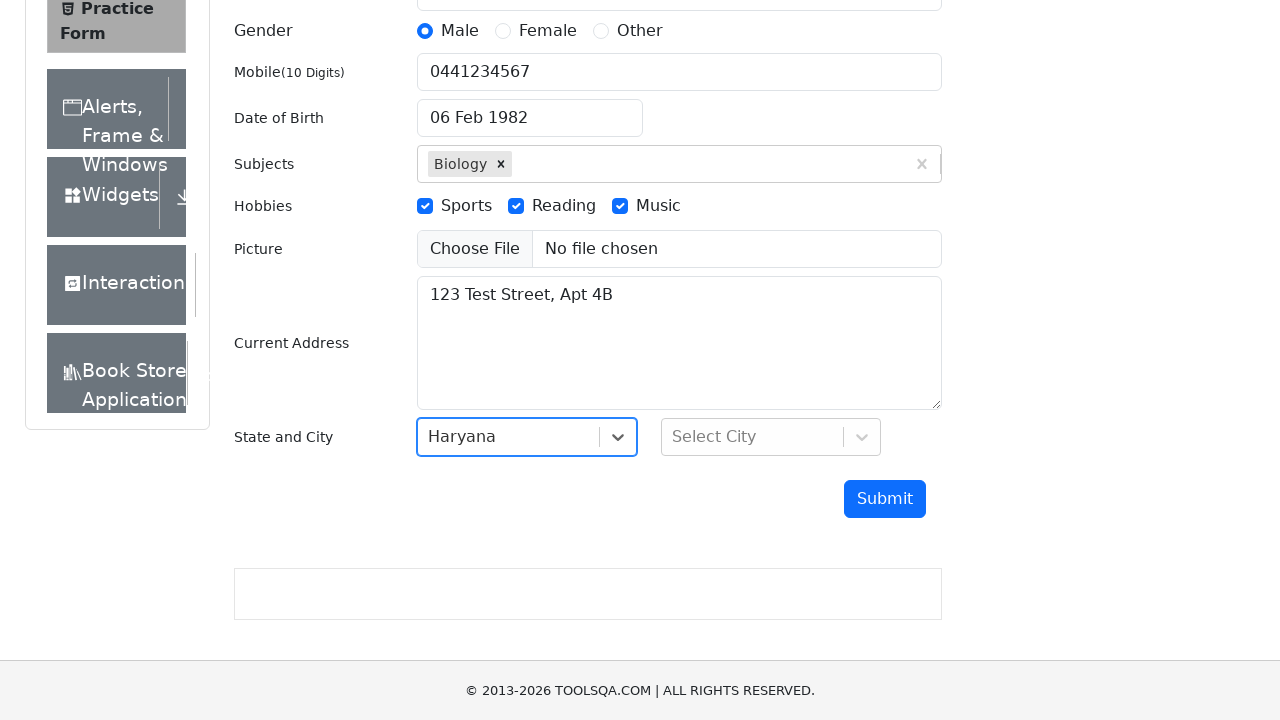

Clicked city dropdown to open at (771, 437) on #city
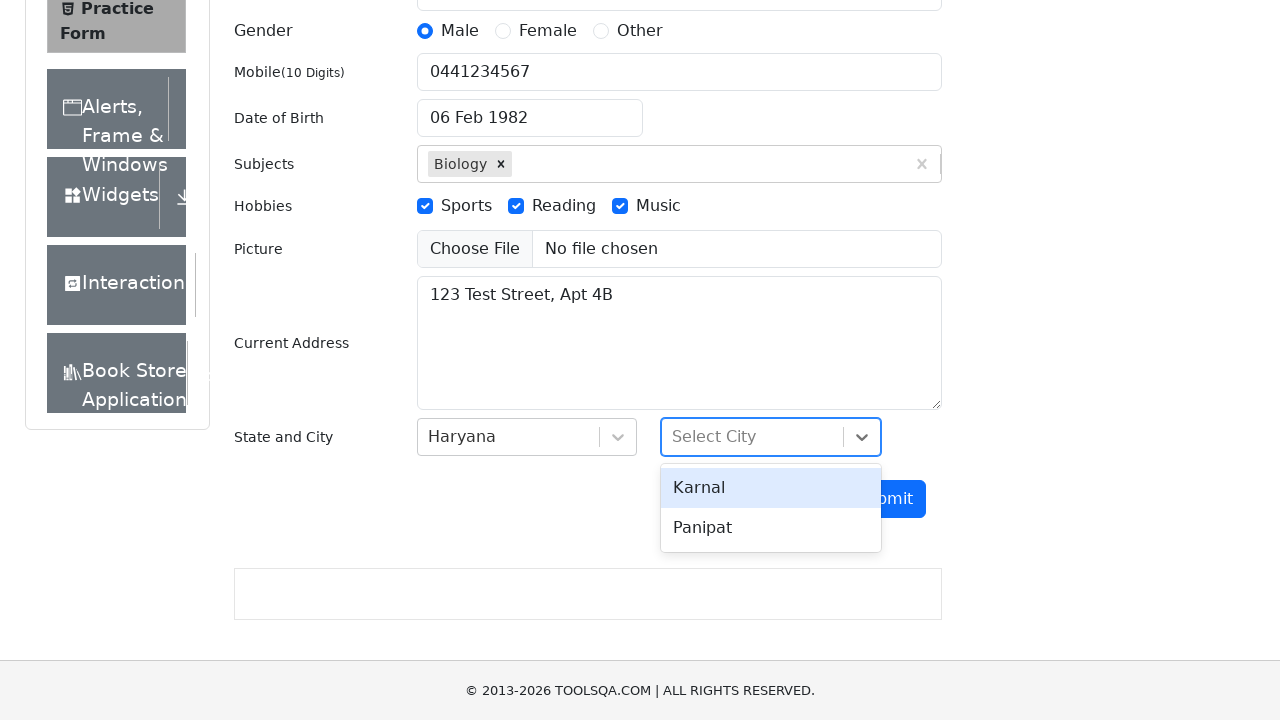

Selected 'Karnal' from city dropdown at (771, 488) on div[class*='-option']:has-text('Karnal')
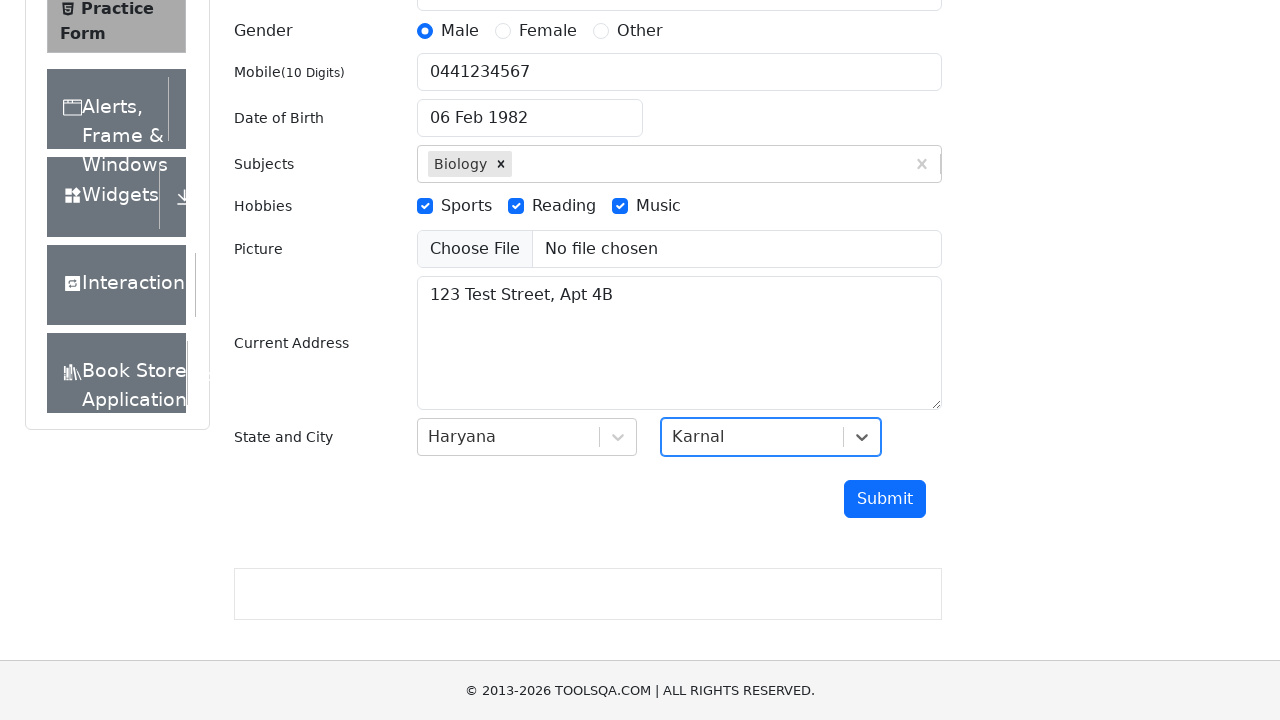

Scrolled submit button into view
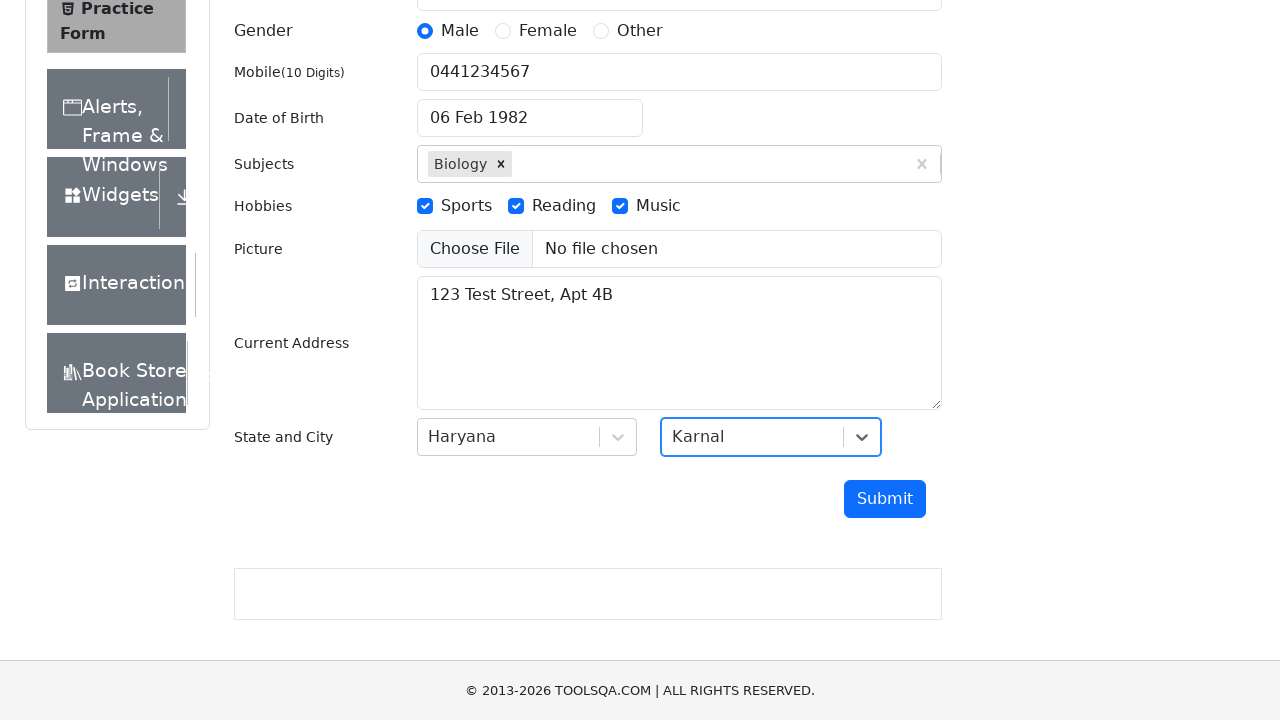

Clicked submit button to submit the form at (885, 499) on #submit
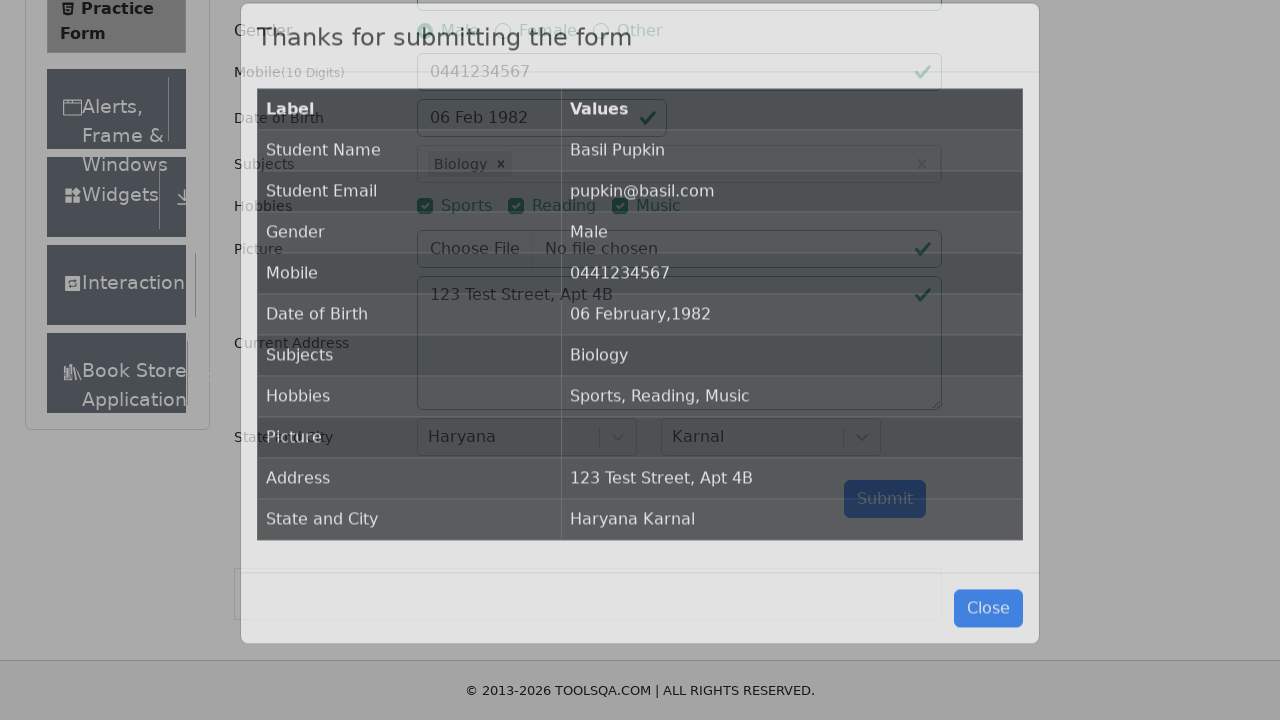

Success modal appeared on screen
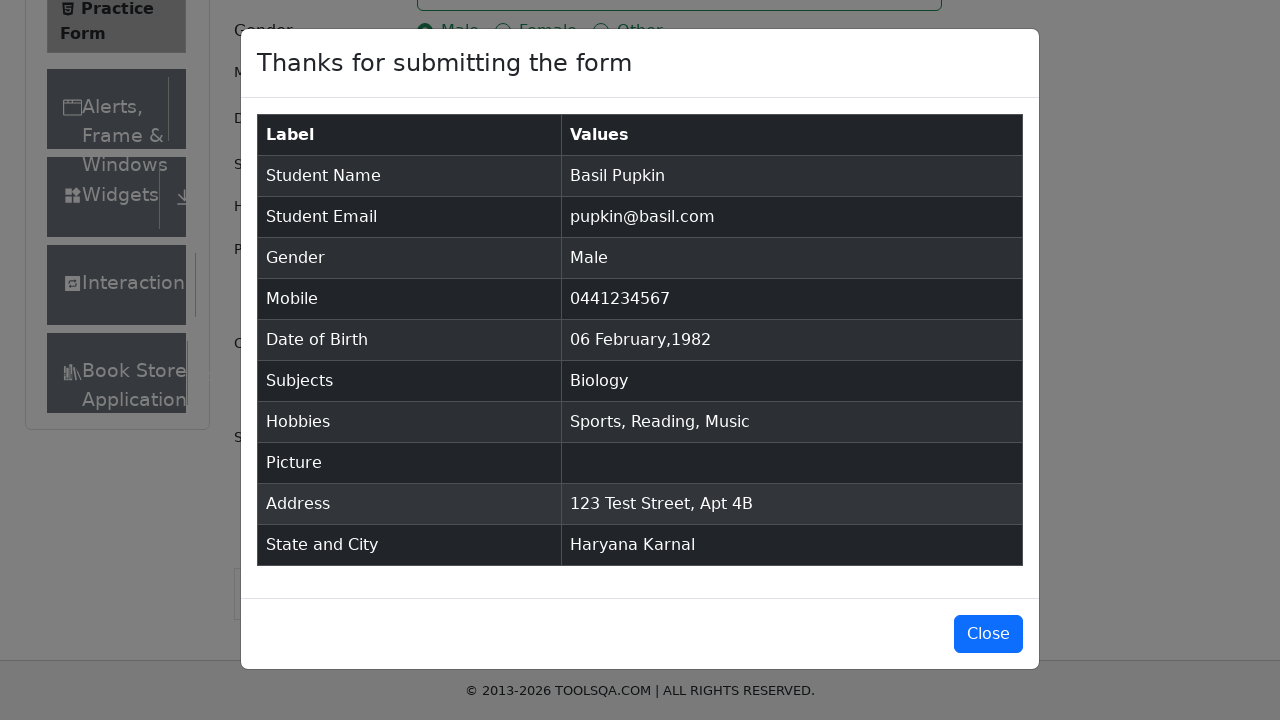

Verified success modal contains 'Thanks for submitting the form' message
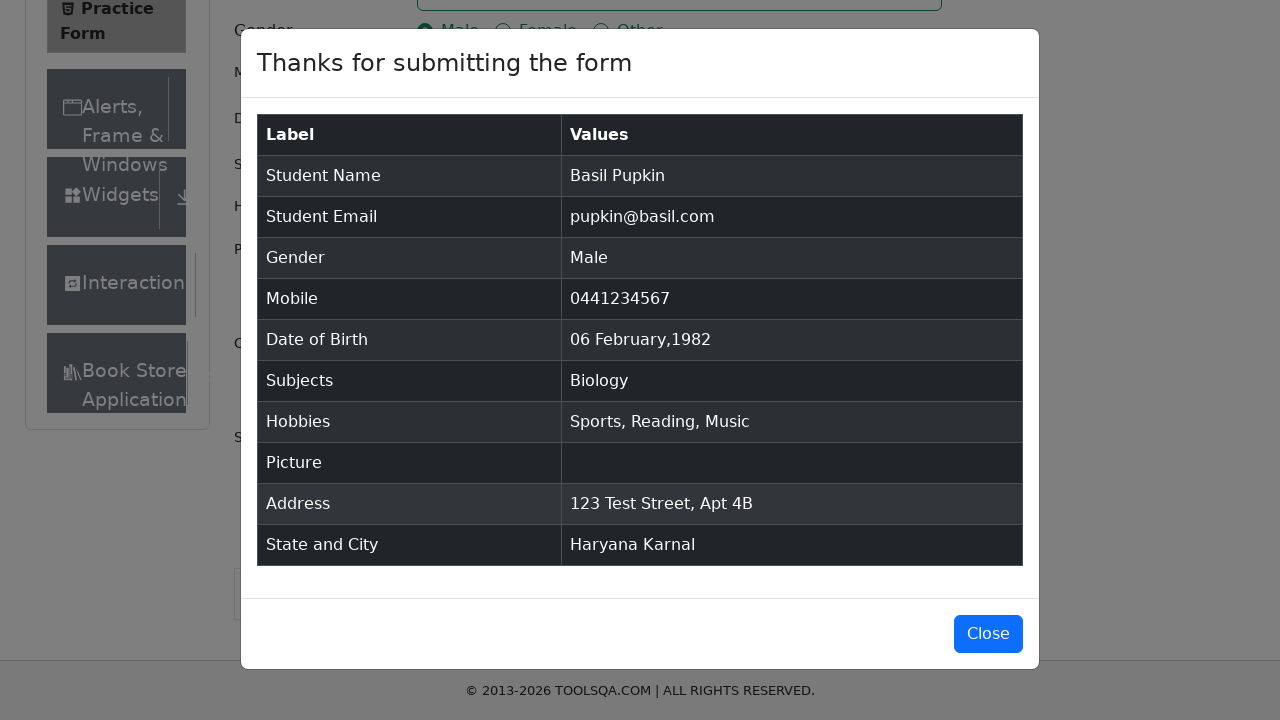

Clicked close button to dismiss success modal at (988, 634) on #closeLargeModal
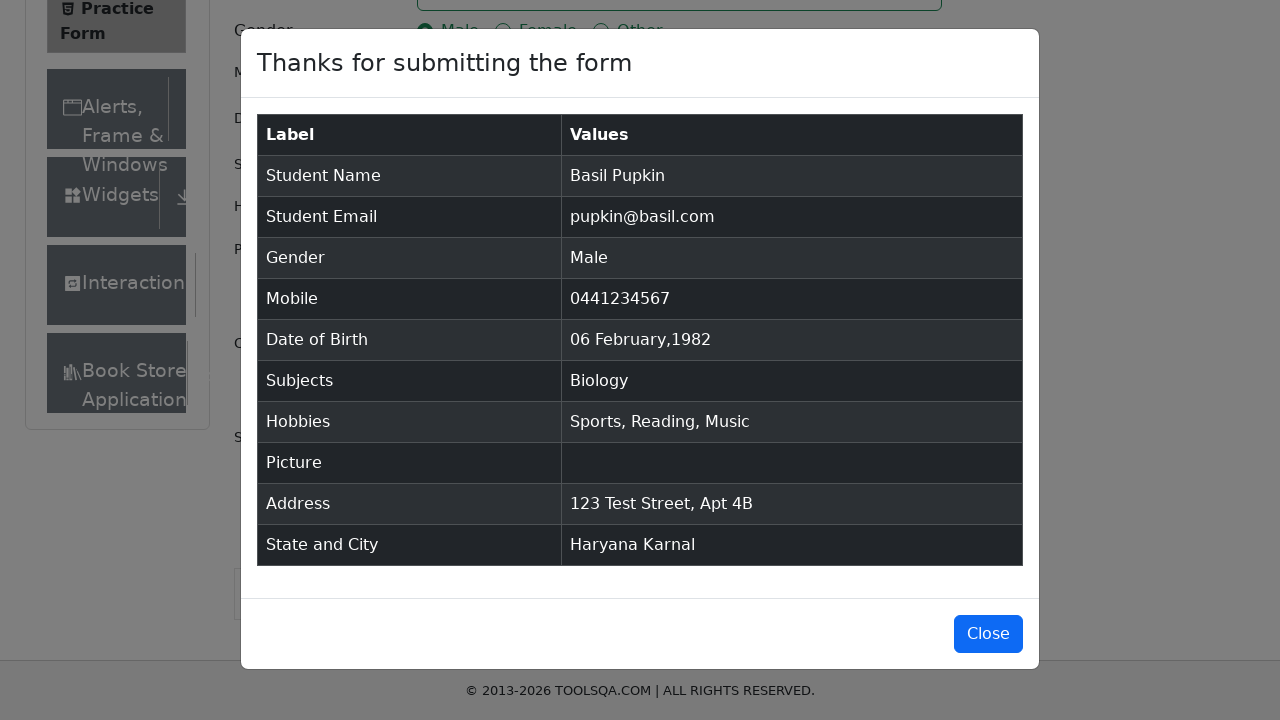

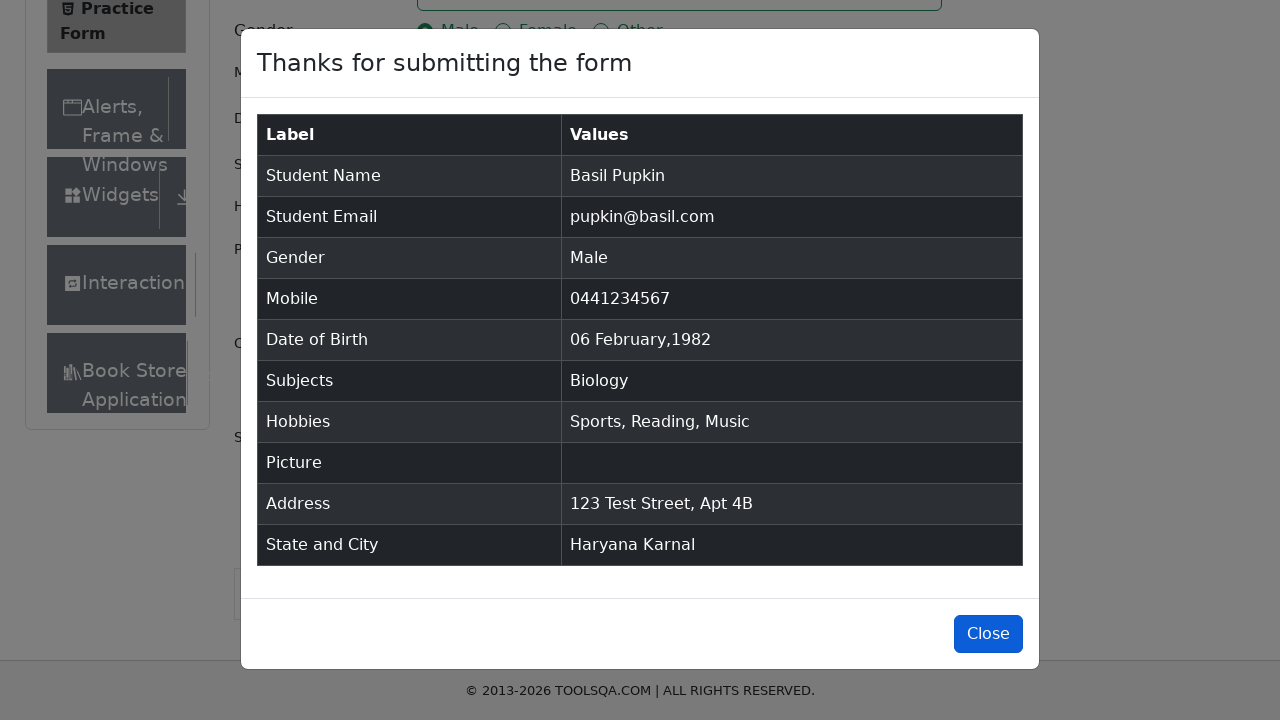